Tests the state of radio buttons and submit button on a math quiz page, verifying that the "people" radio is selected by default, "robots" radio is not selected, the submit button is initially enabled, and becomes disabled after a 10-second timeout.

Starting URL: http://suninjuly.github.io/math.html

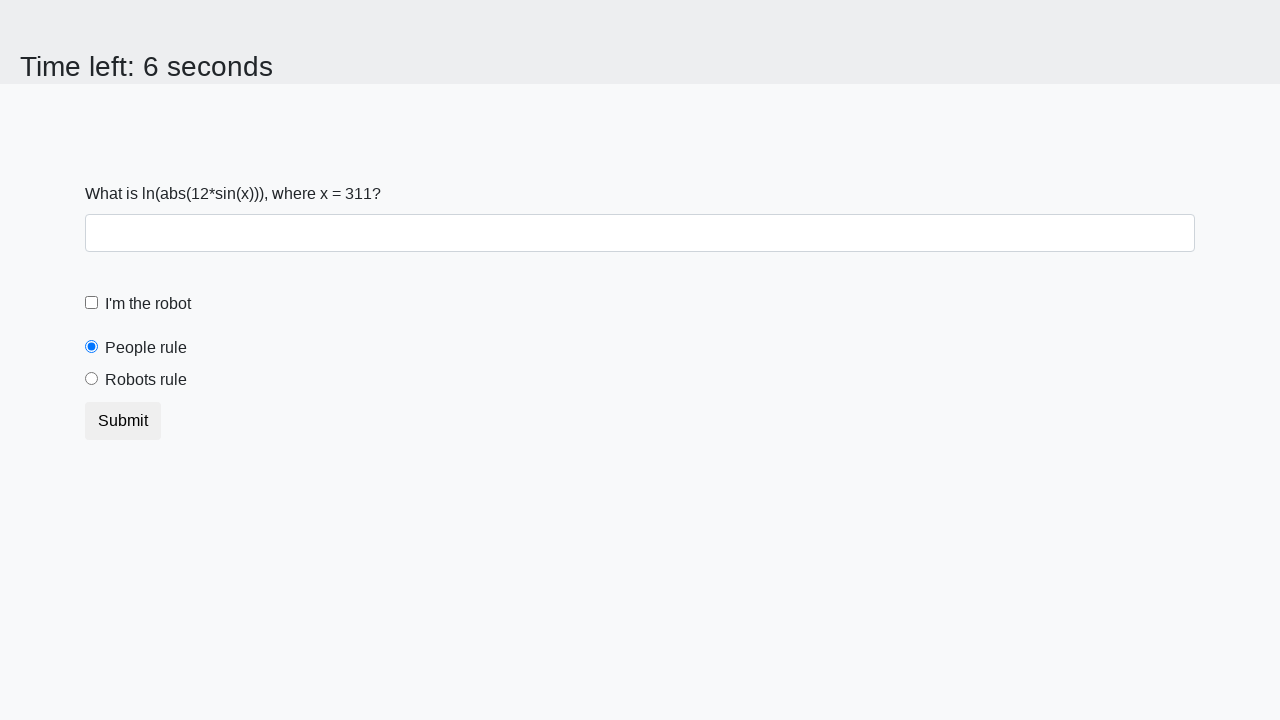

Retrieved 'people' radio button checked attribute
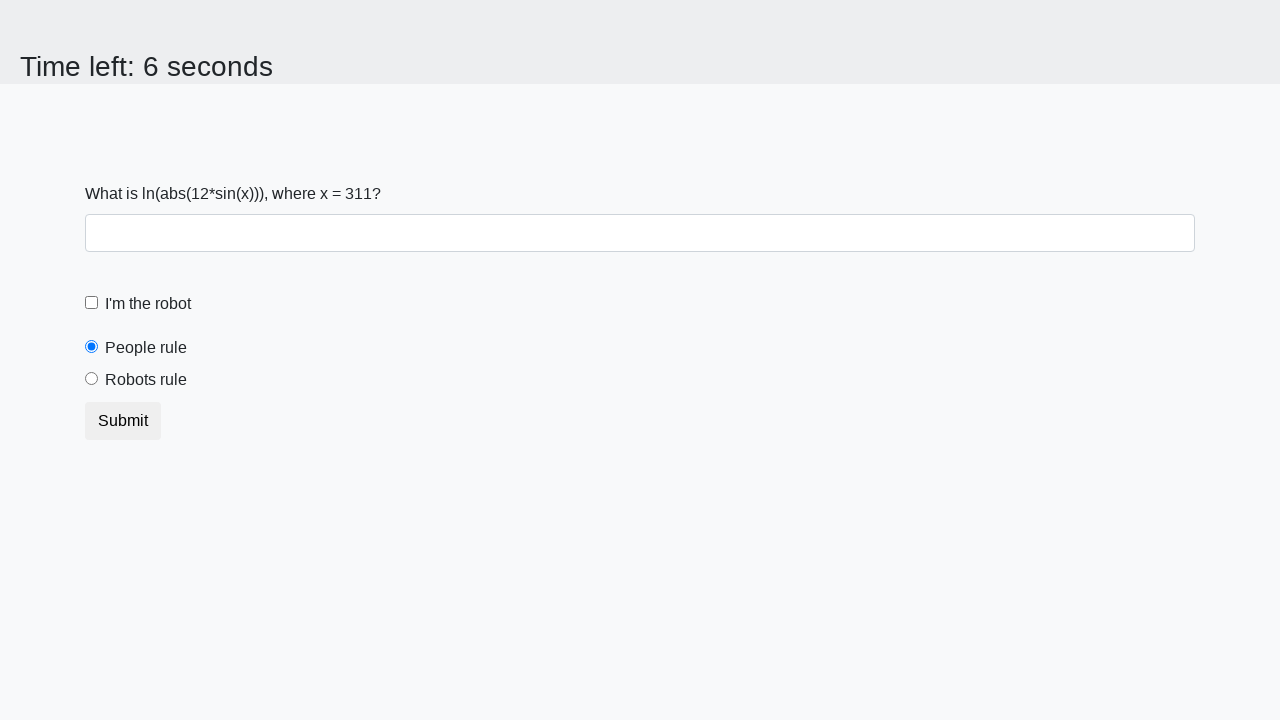

Verified 'people' radio button is selected by default
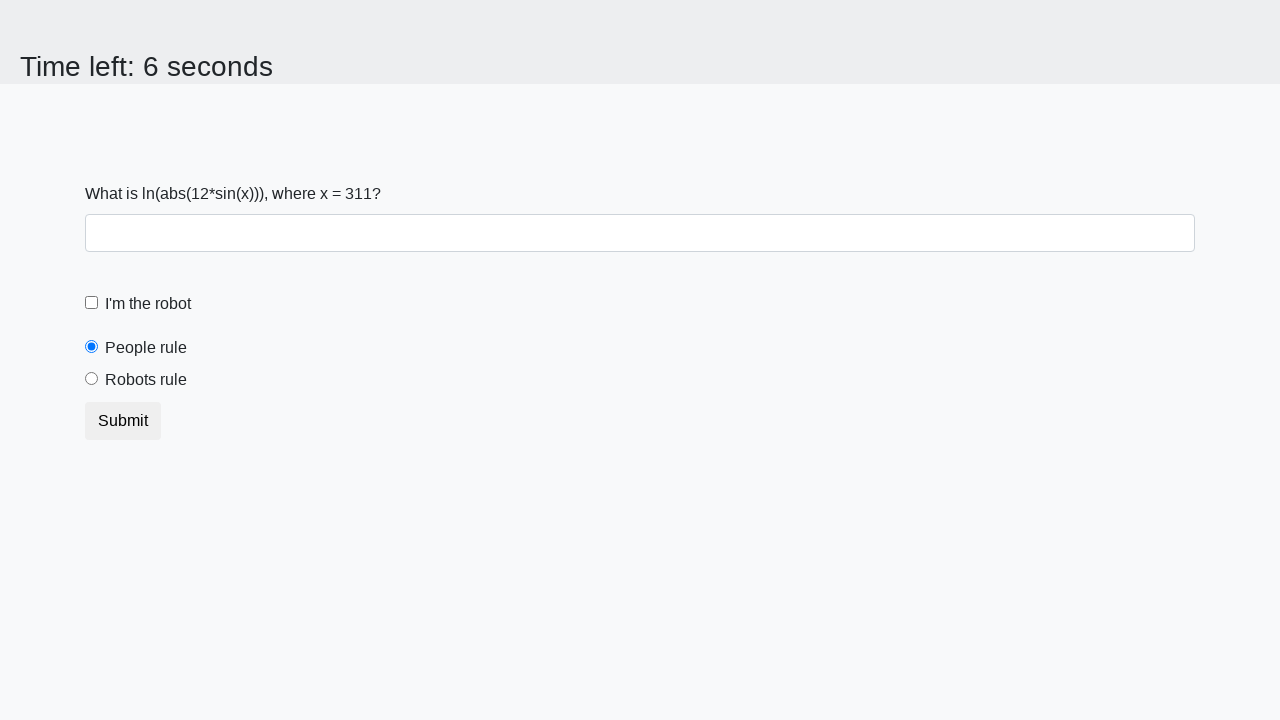

Retrieved 'robots' radio button checked attribute
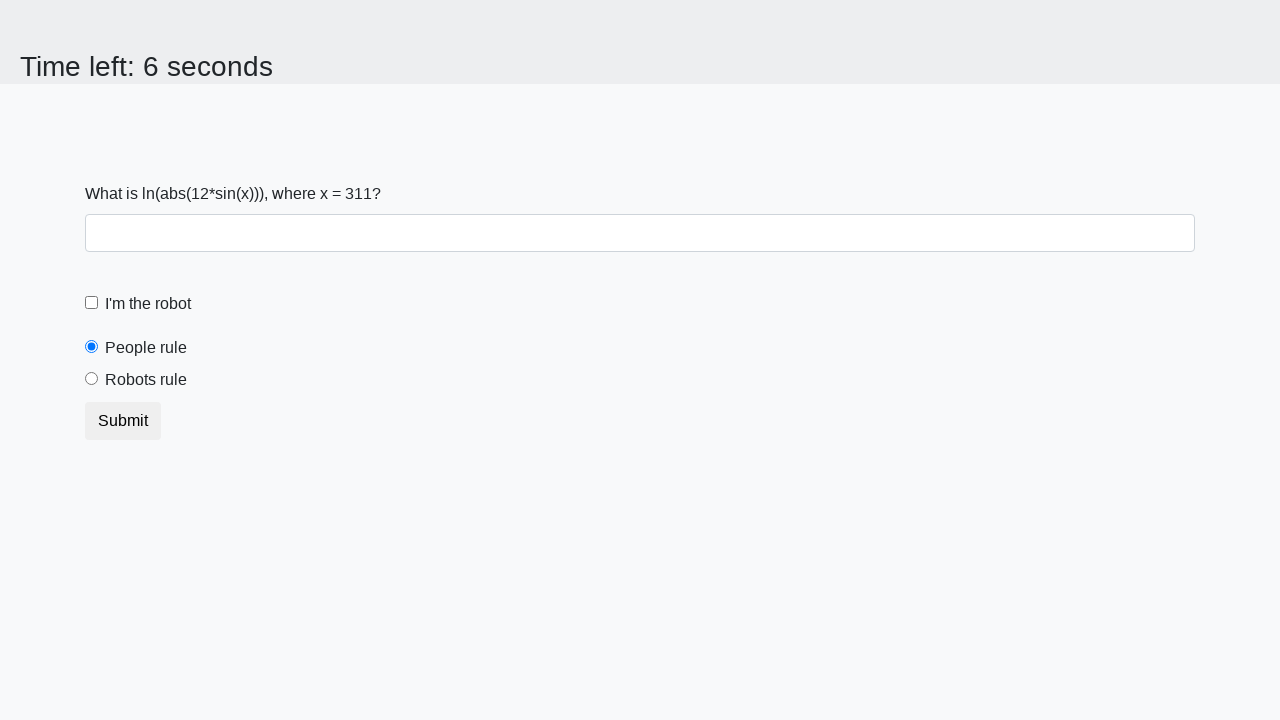

Verified 'robots' radio button is not selected
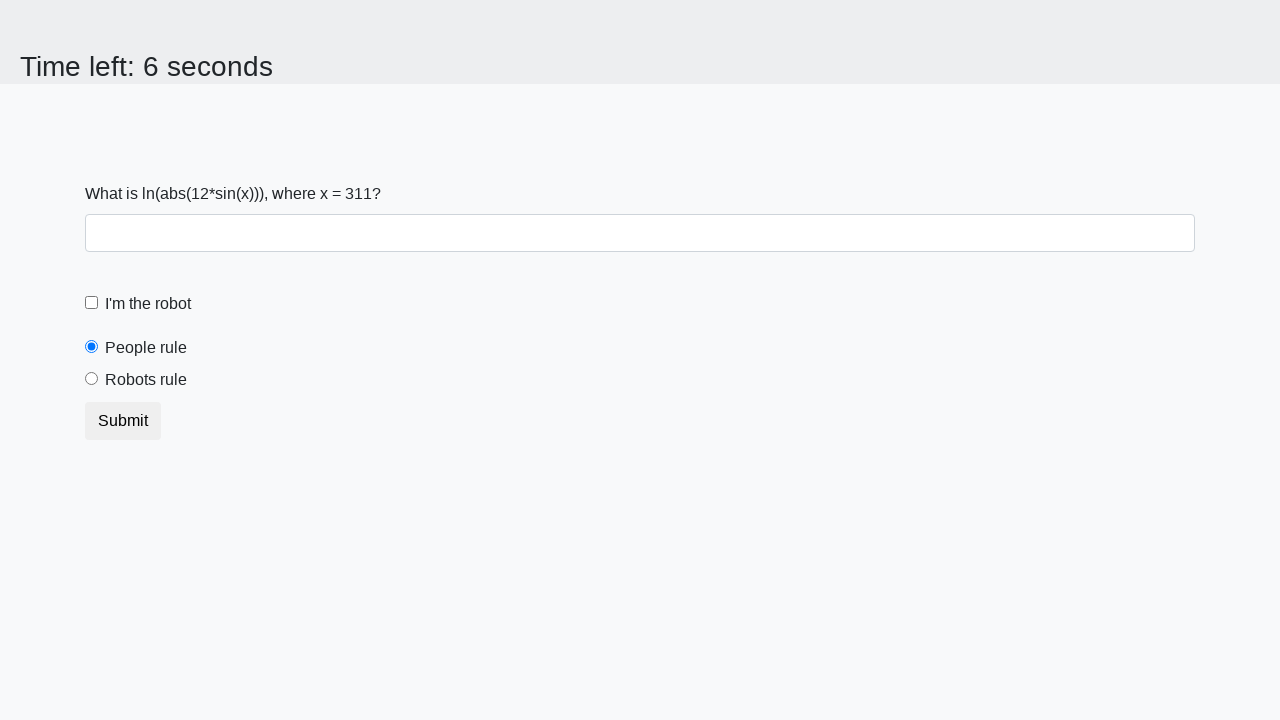

Retrieved submit button disabled attribute
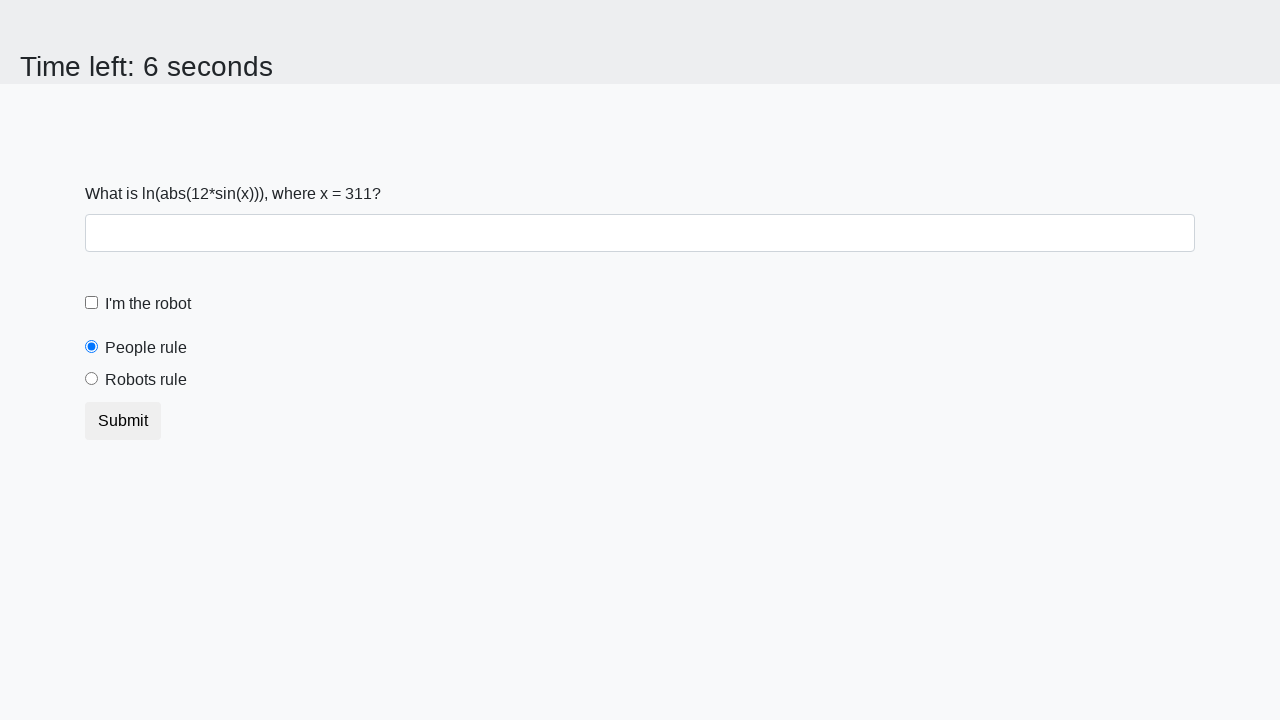

Verified submit button is initially enabled
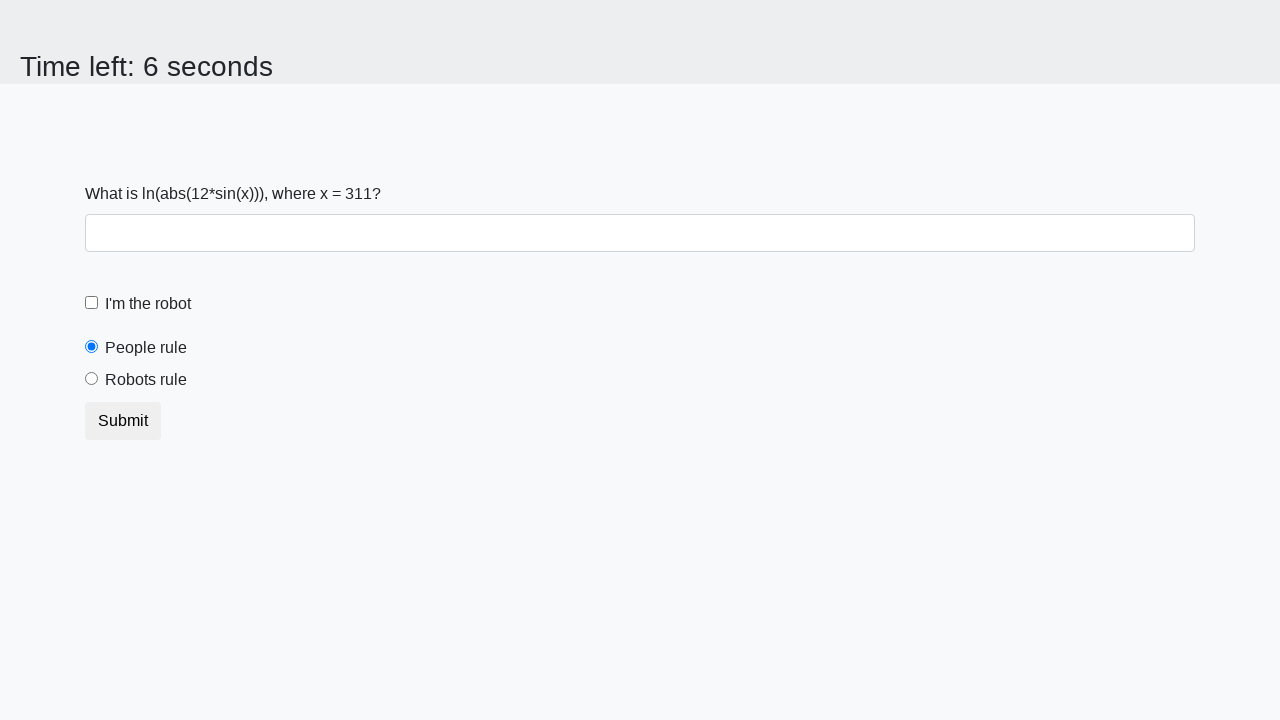

Waited 10 seconds for submit button state change
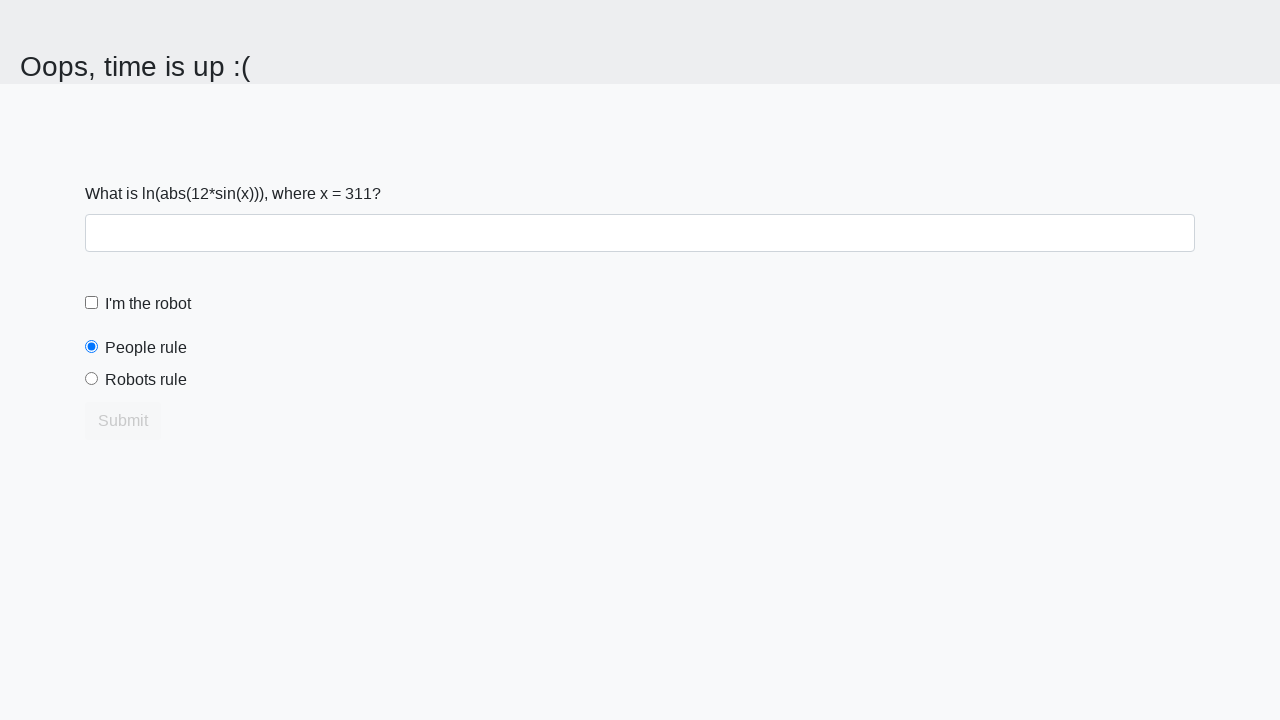

Retrieved submit button disabled attribute after timeout
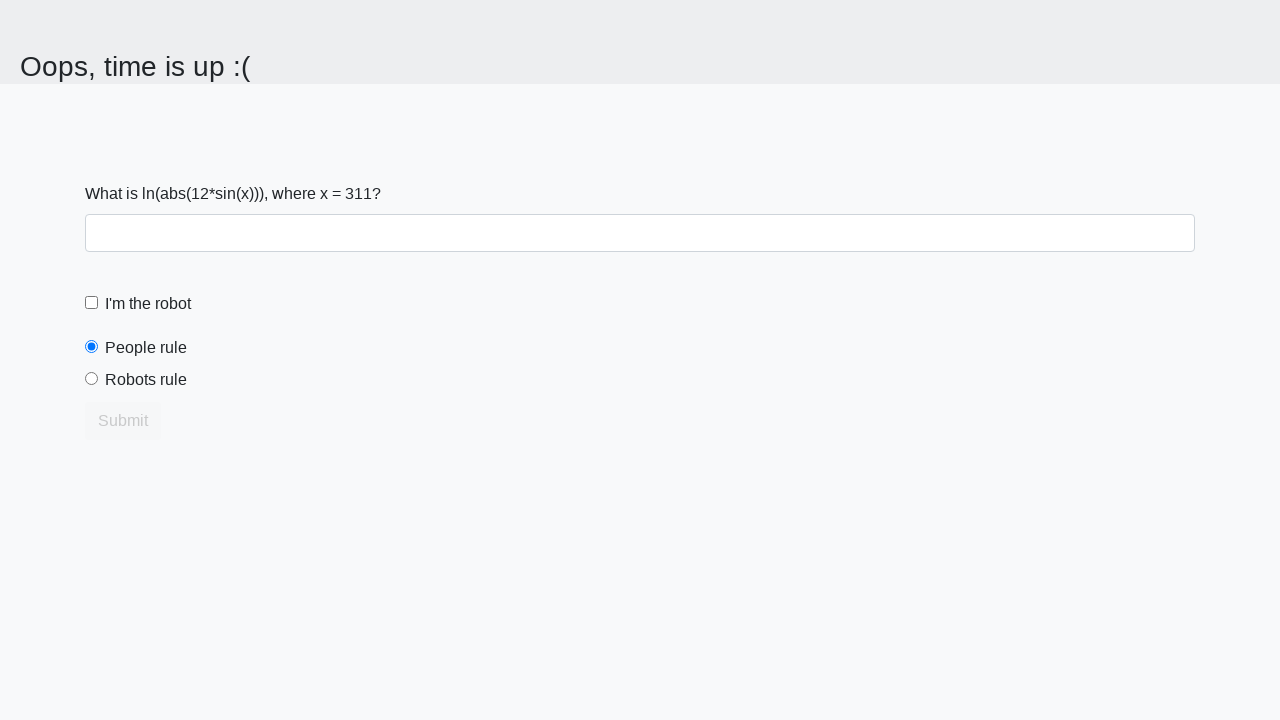

Verified submit button is disabled after 10-second timeout
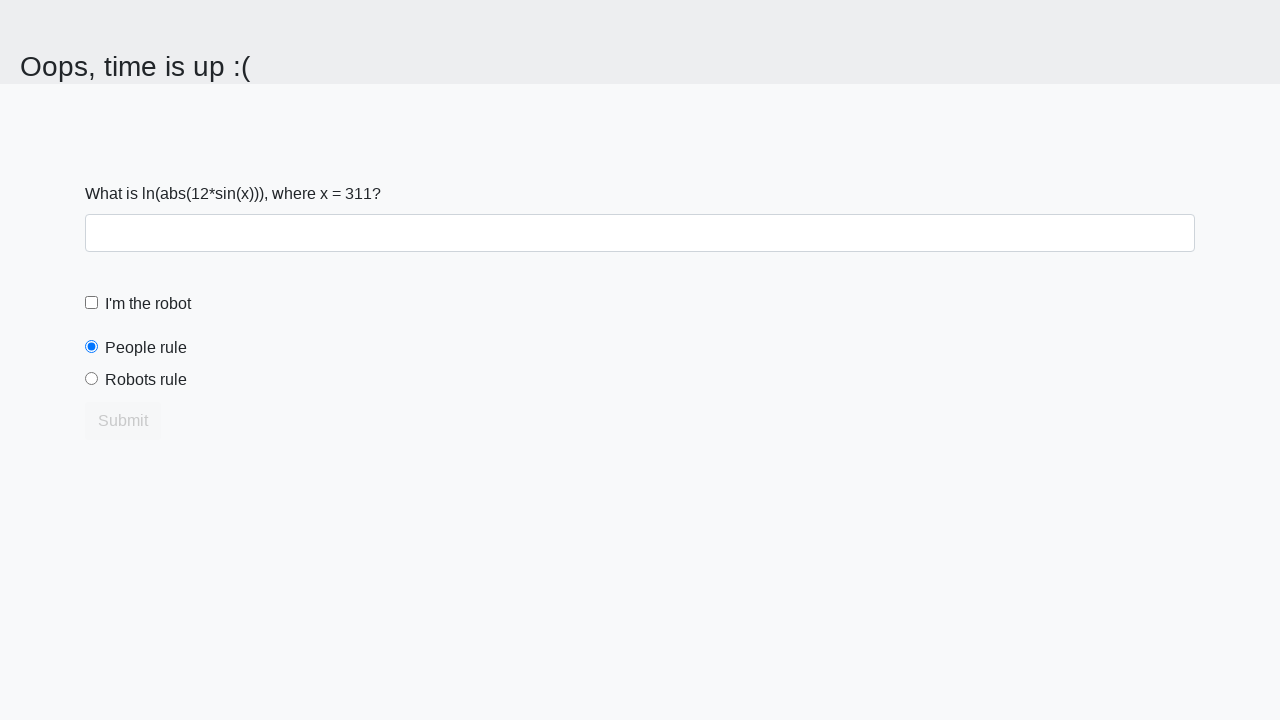

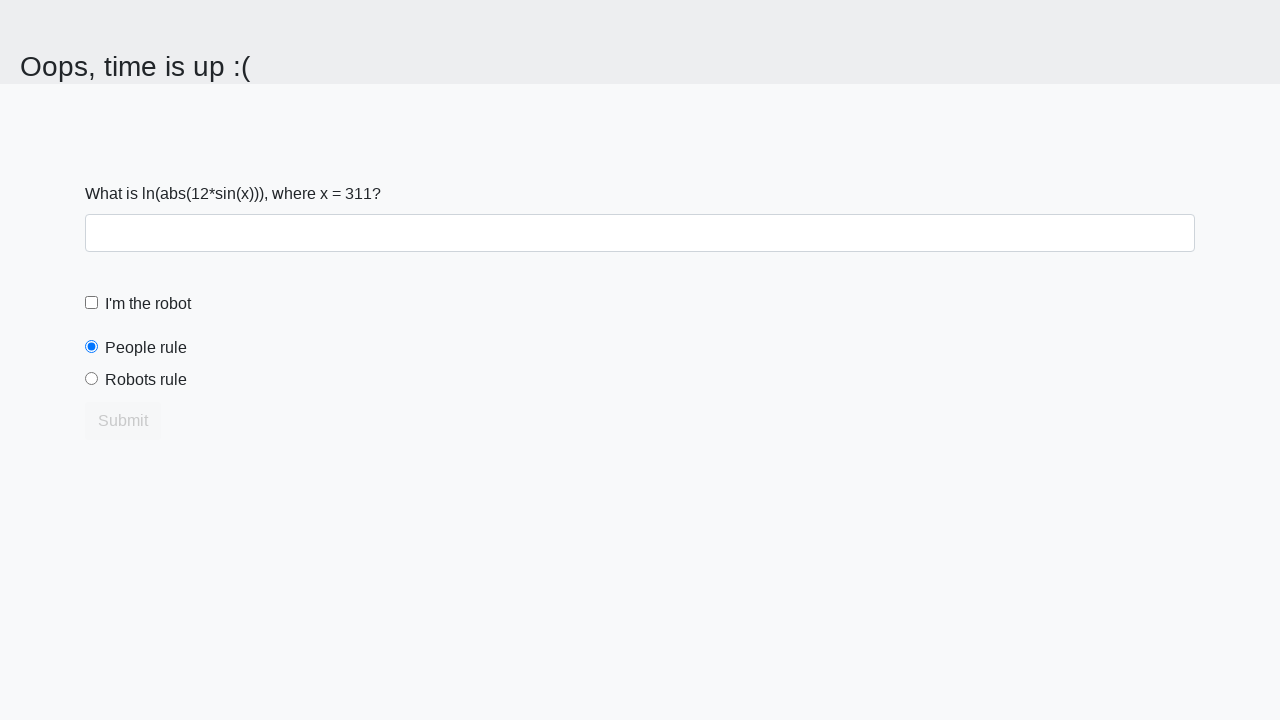